Tests jQuery UI datepicker functionality by switching to the demo iframe, opening the date picker, navigating to the next month, and selecting the 22nd day.

Starting URL: https://jqueryui.com/datepicker/

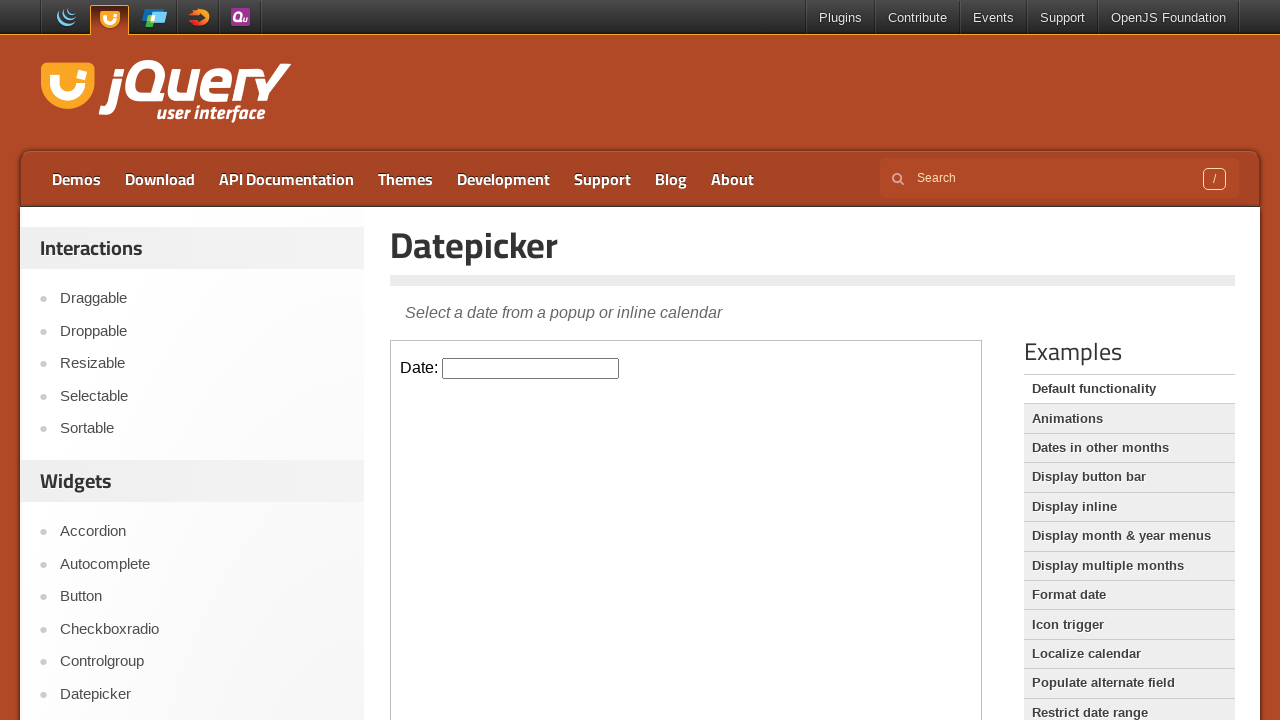

Located the demo iframe containing the datepicker
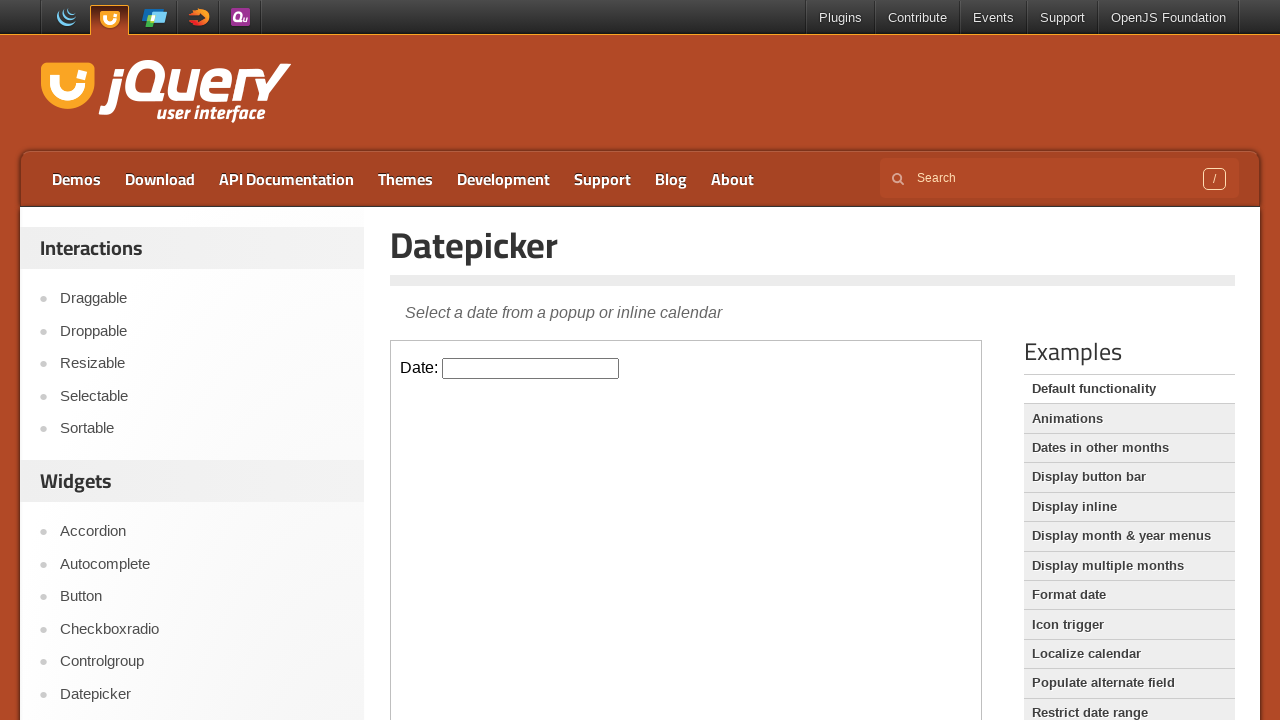

Clicked the date picker input to open the calendar at (531, 368) on iframe.demo-frame >> internal:control=enter-frame >> #datepicker
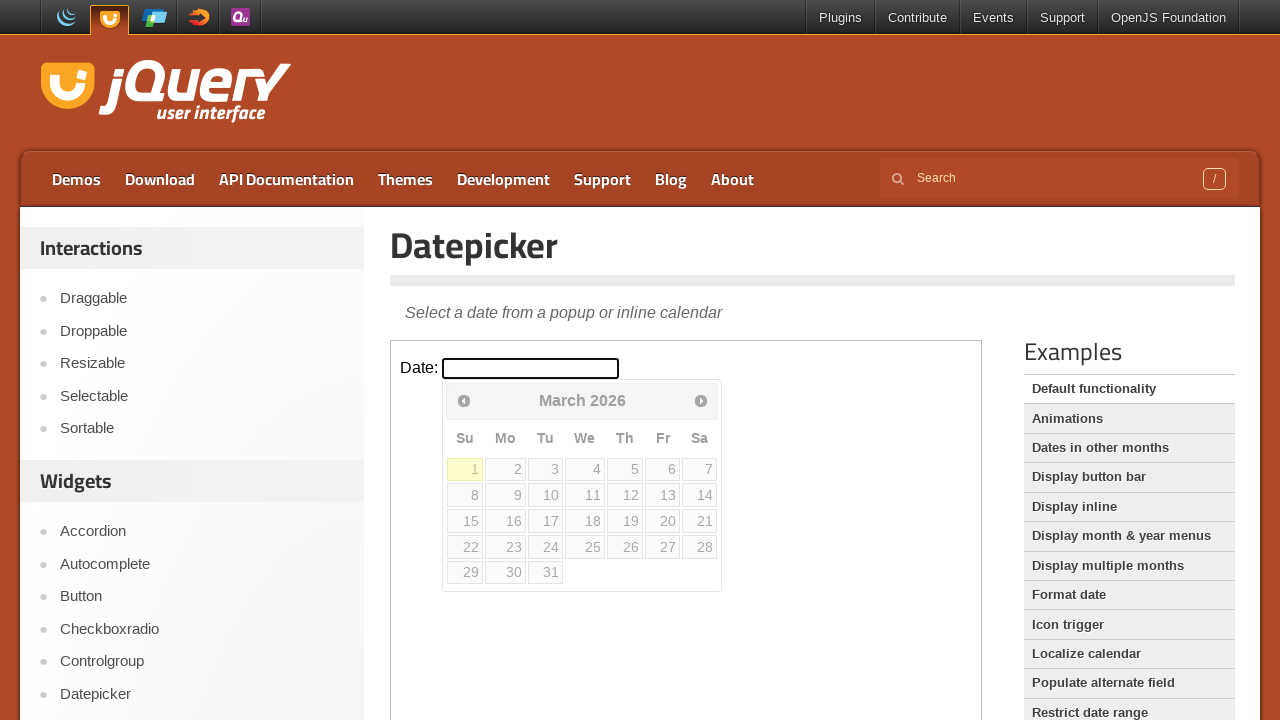

Clicked the next month button to navigate forward at (701, 400) on iframe.demo-frame >> internal:control=enter-frame >> span.ui-icon-circle-triangl
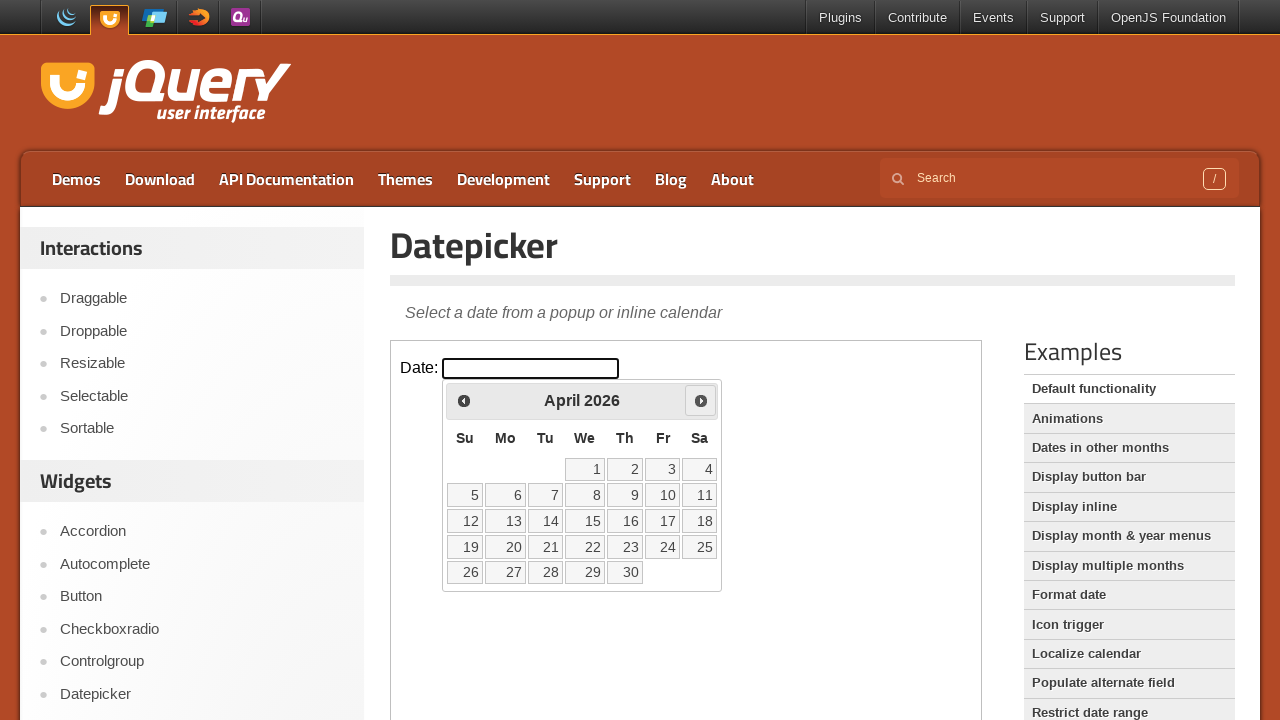

Selected day 22 from the calendar at (585, 547) on iframe.demo-frame >> internal:control=enter-frame >> a:text('22')
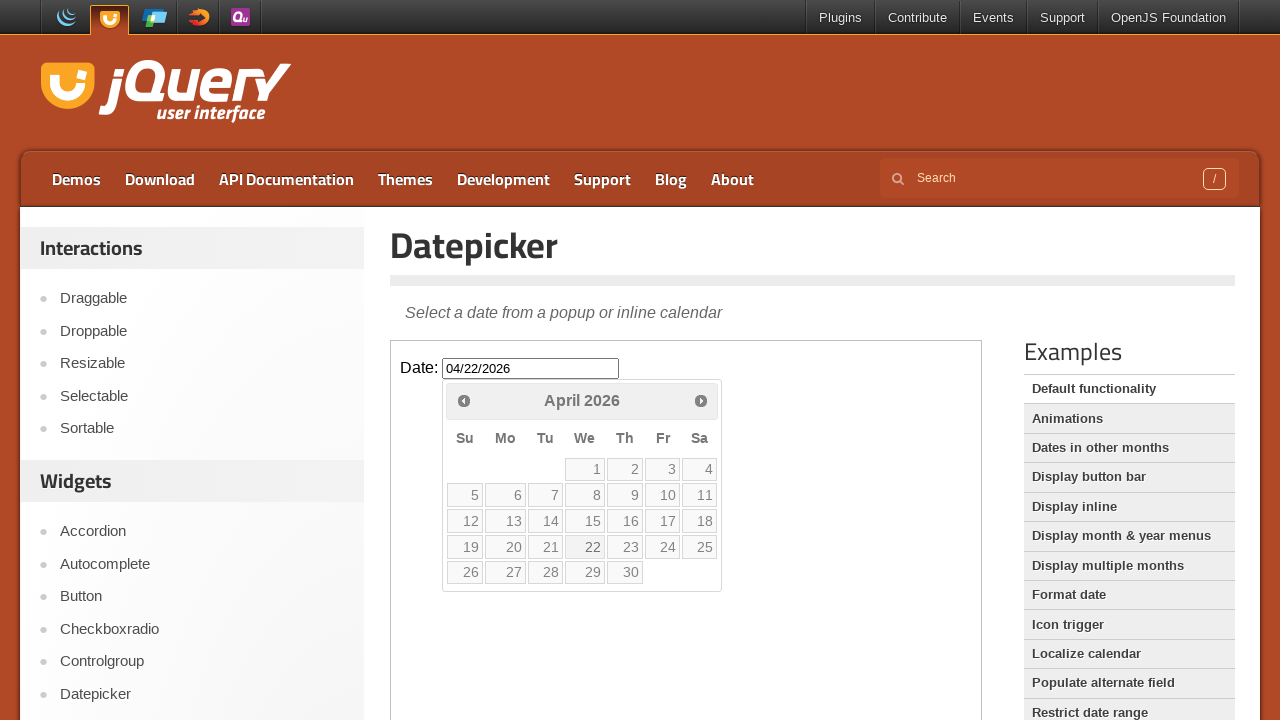

Retrieved selected date: 04/22/2026
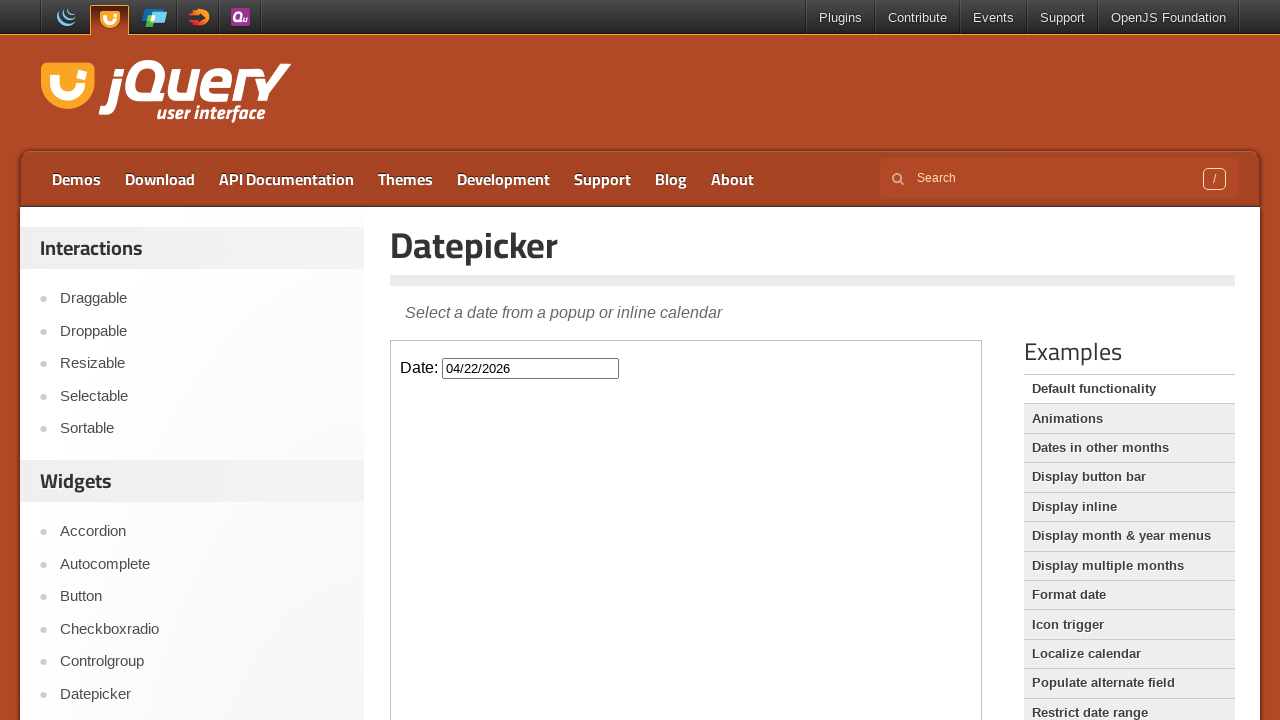

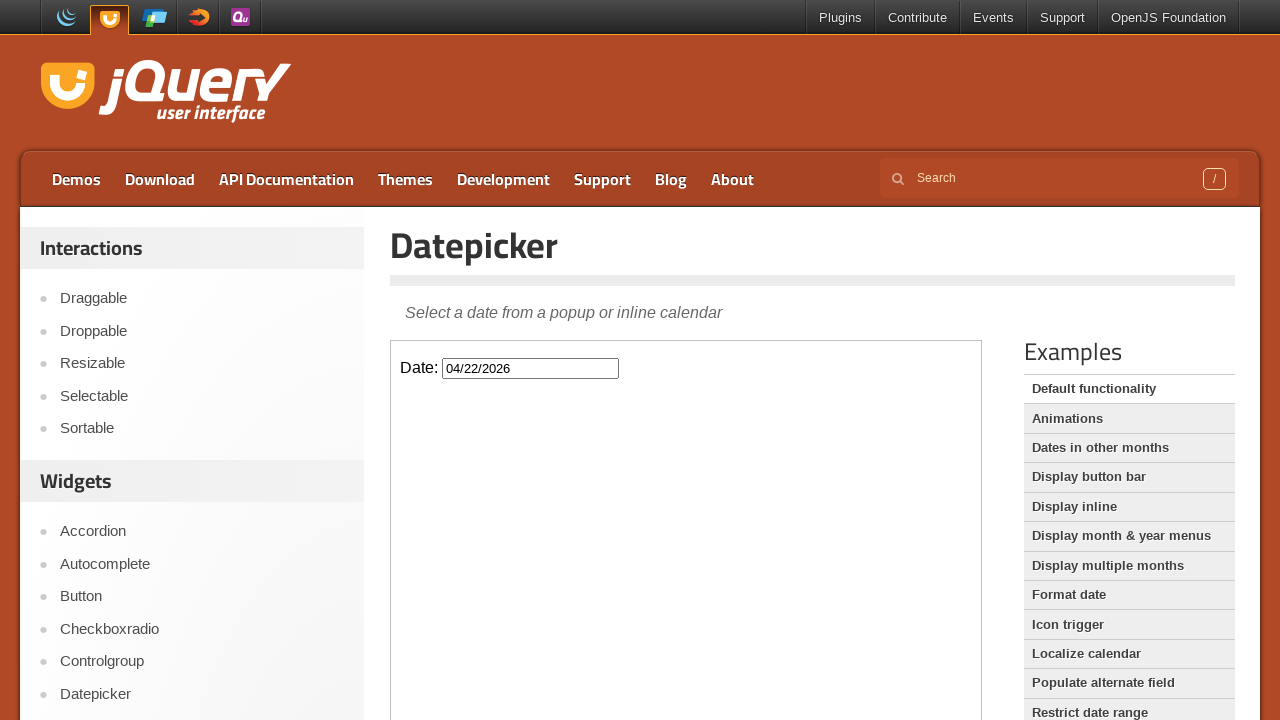